Scrolls down the page and verifies that the scroll-to-top arrow button becomes visible

Starting URL: https://wewill.tech

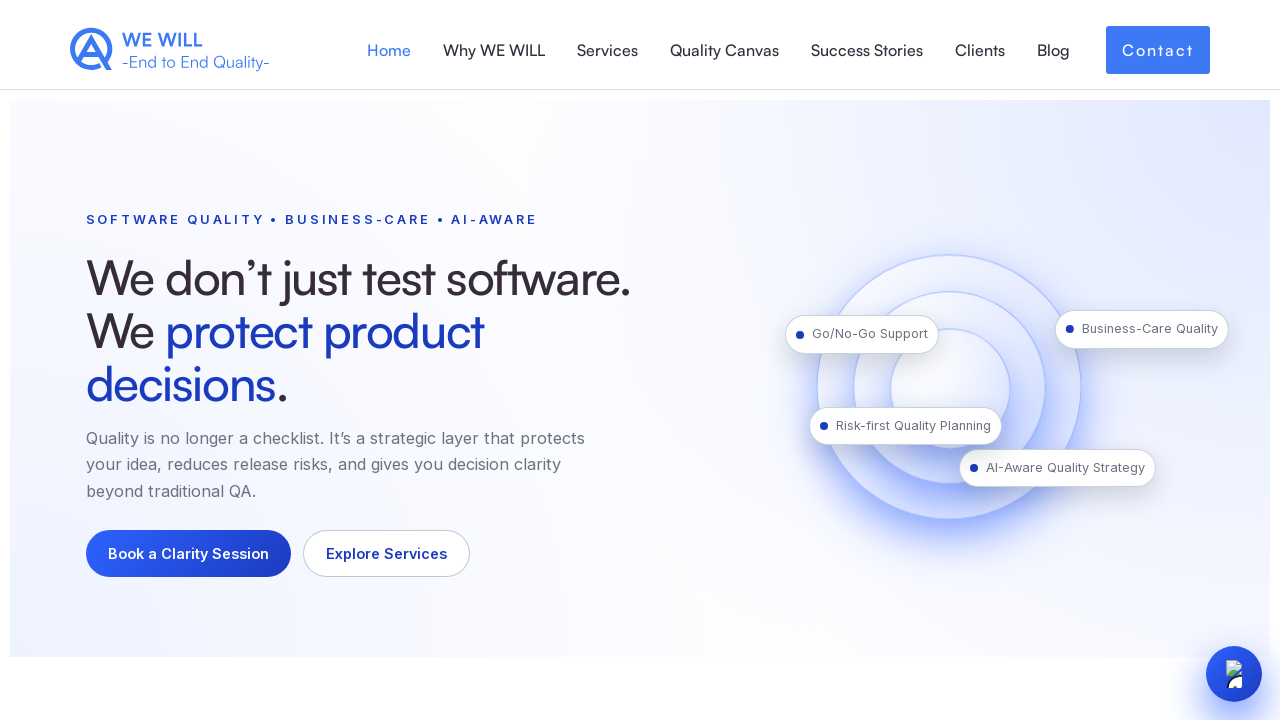

Navigated to https://wewill.tech
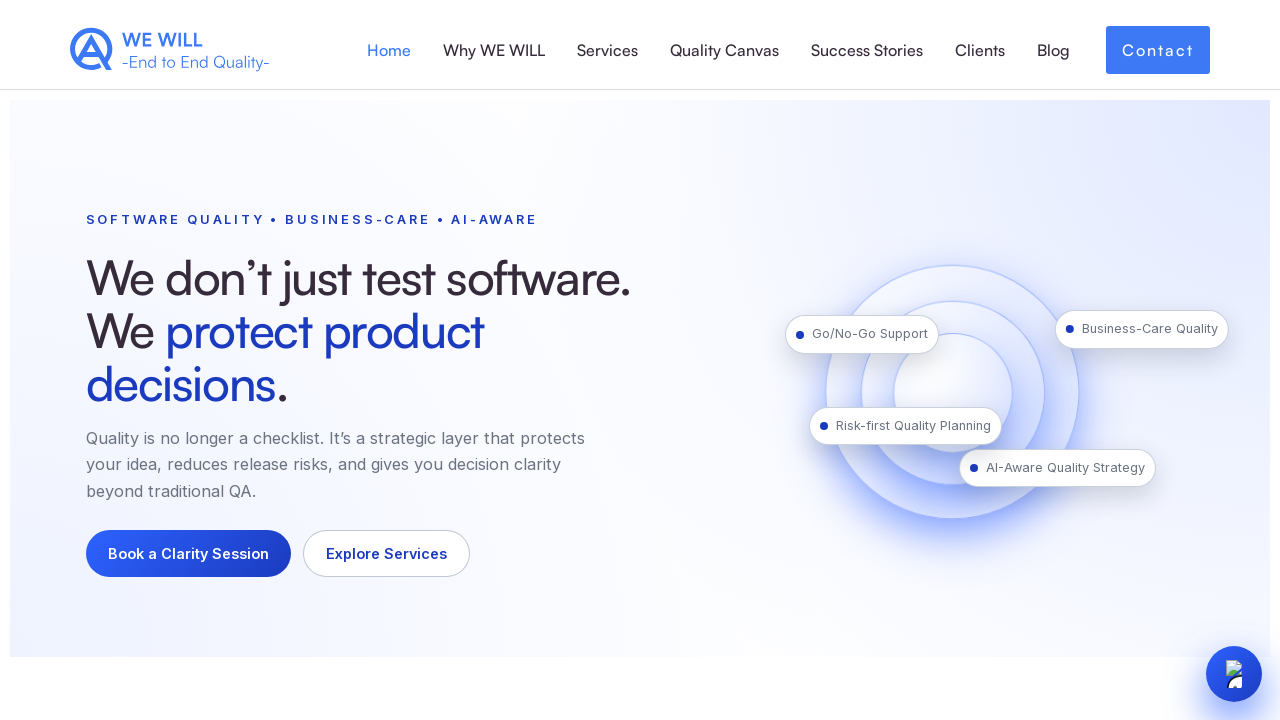

Scrolled down the page by 500 pixels
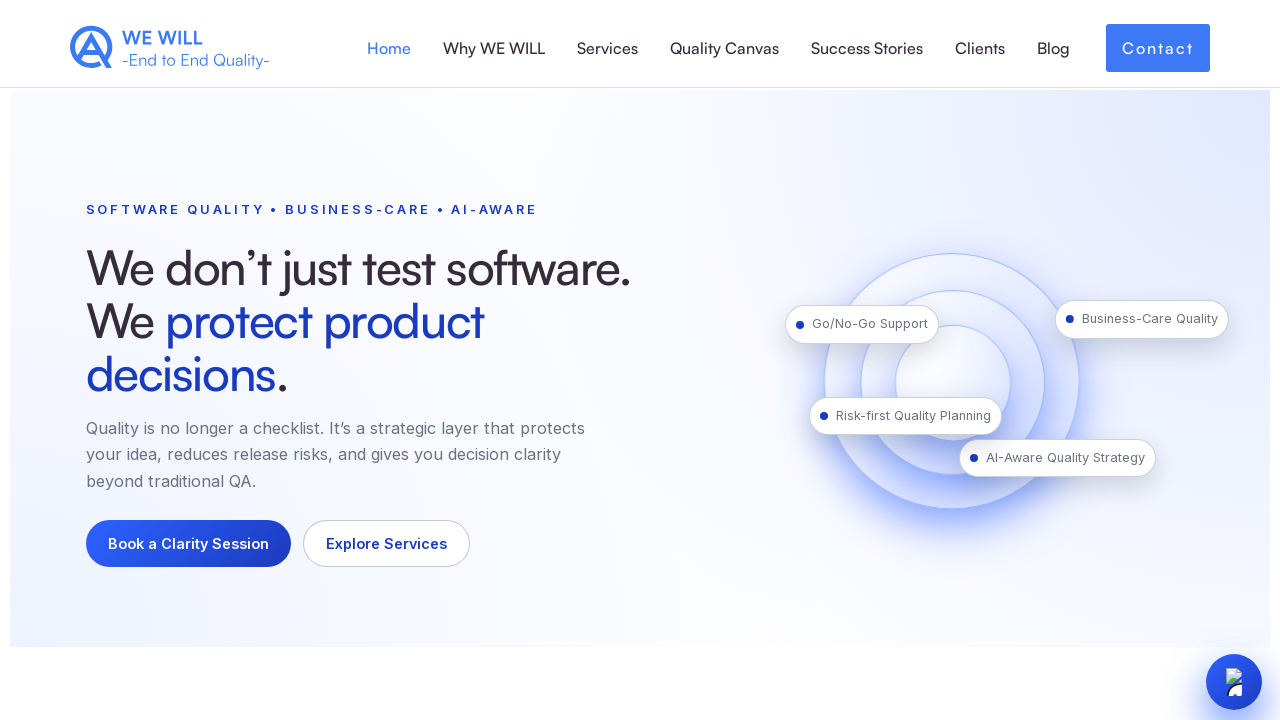

Scroll-to-top arrow button became visible
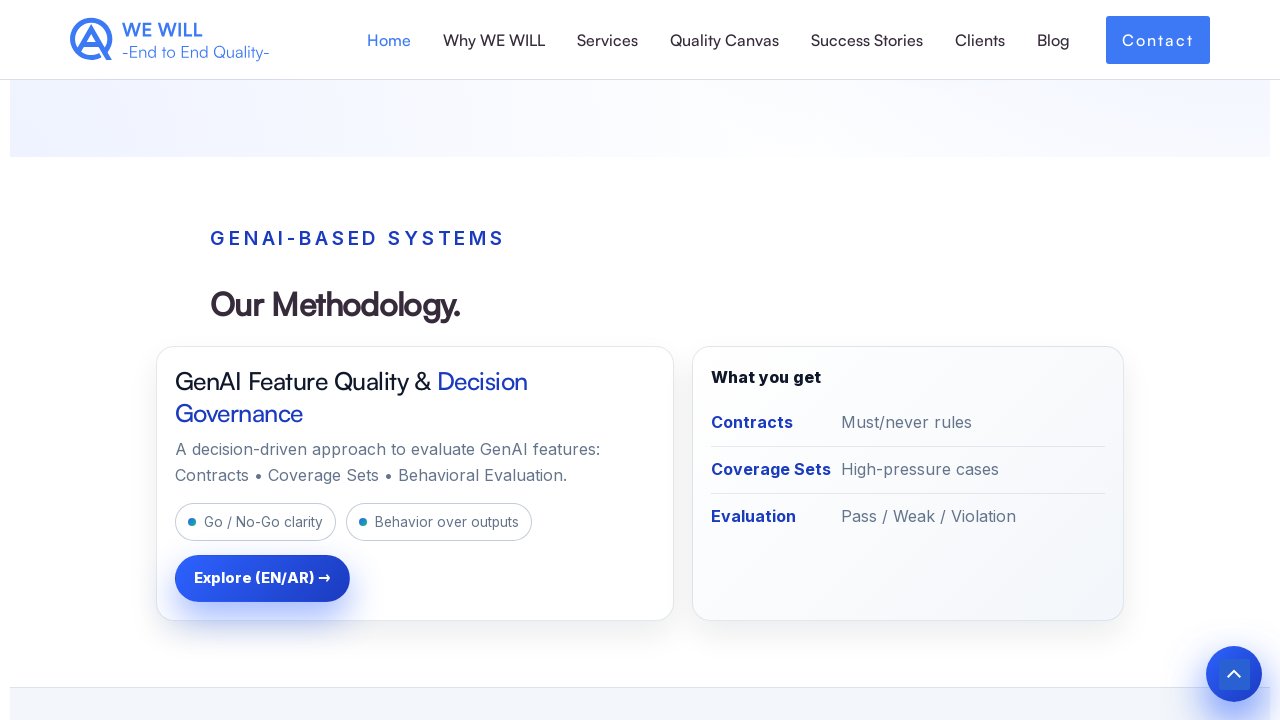

Verified that scroll-to-top arrow button is visible
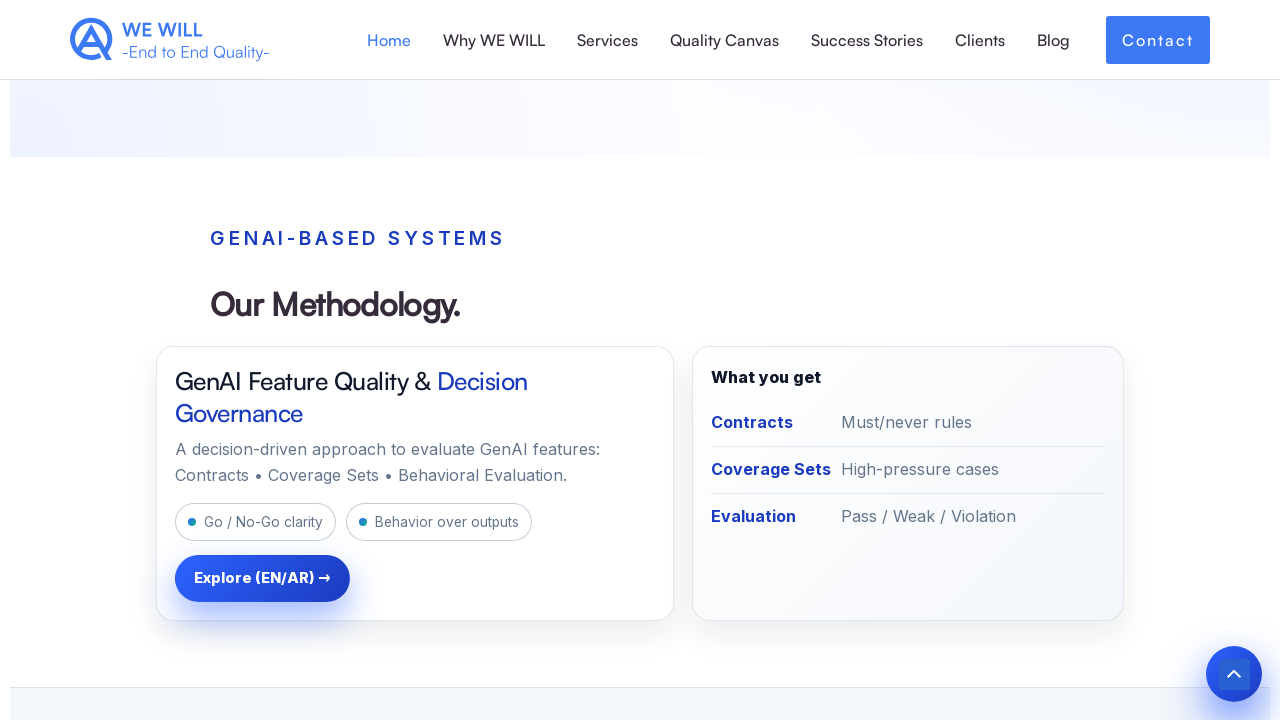

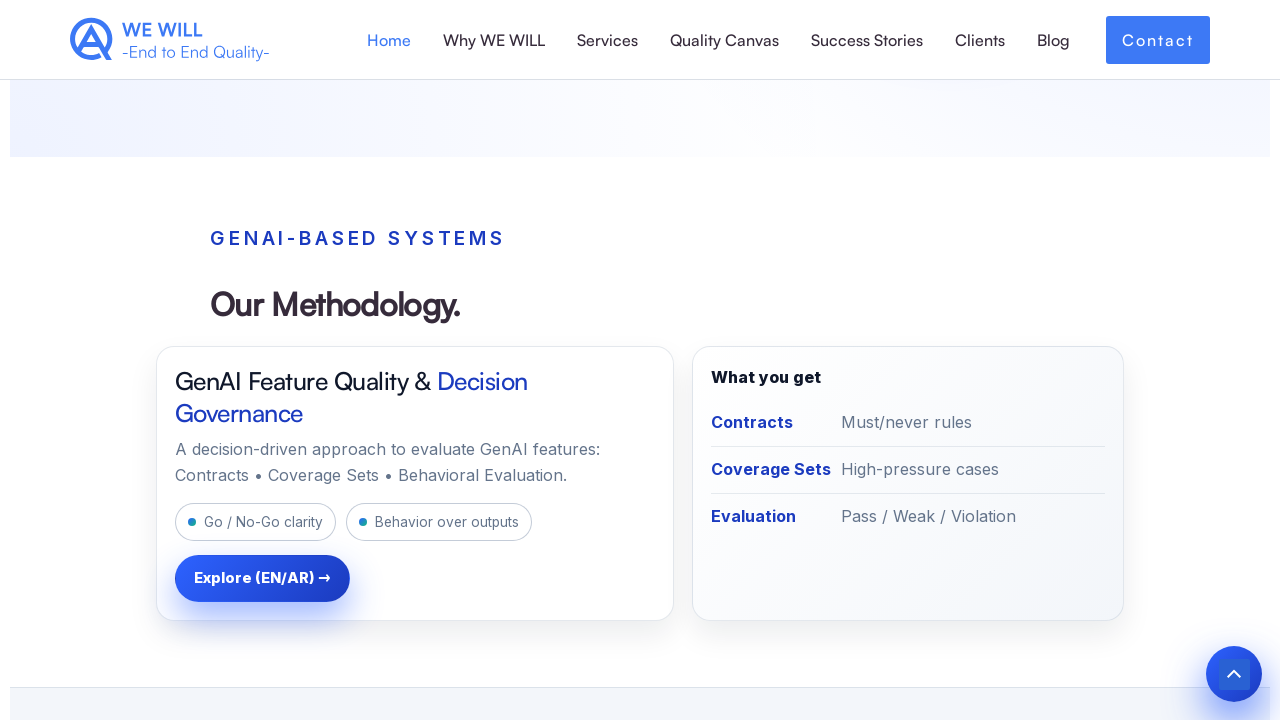